Adds a todo item containing special symbols and verifies they are displayed

Starting URL: https://todomvc.com/examples/react/dist/

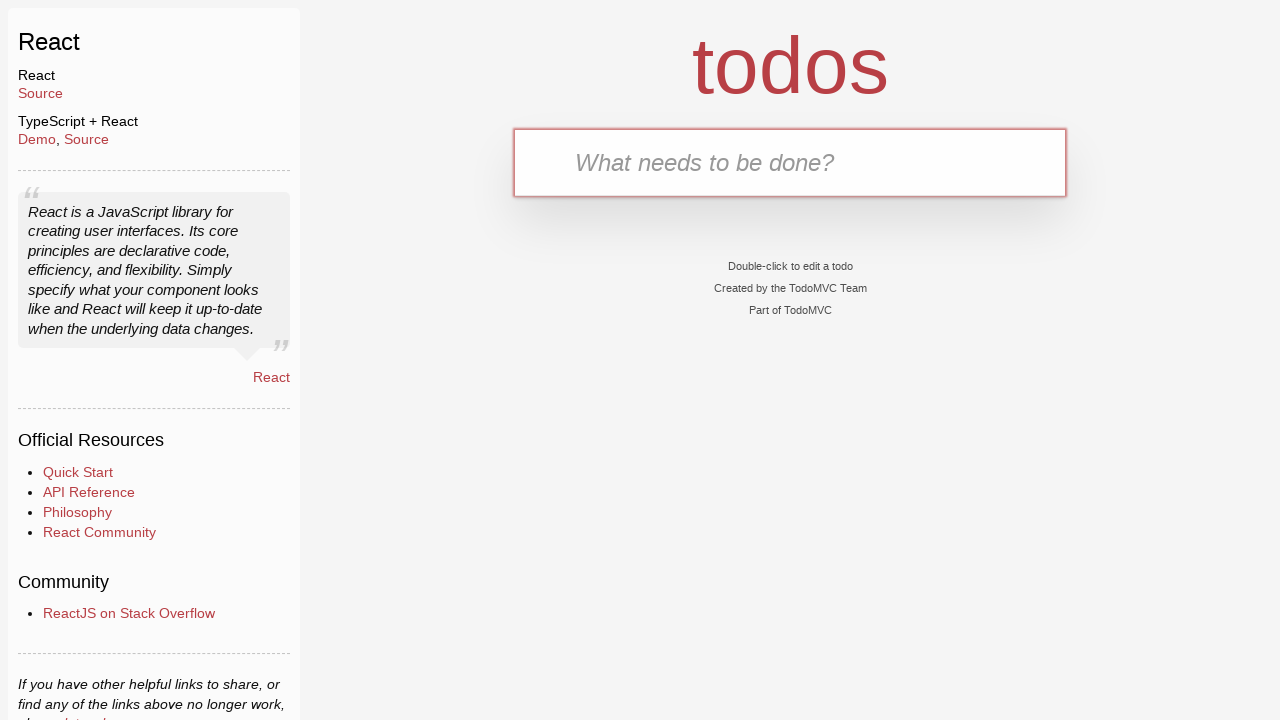

Filled new-todo input with special symbols: !@#$%^&*() on input.new-todo
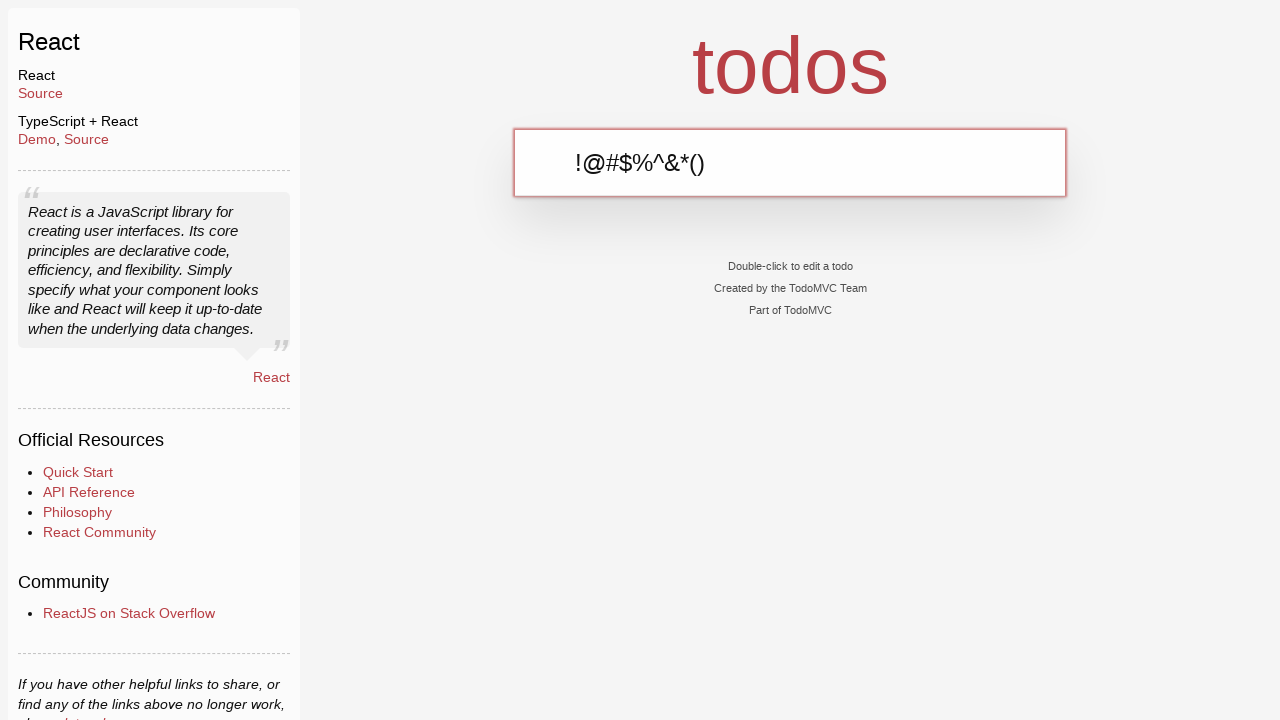

Pressed Enter to add the todo item with special symbols on input.new-todo
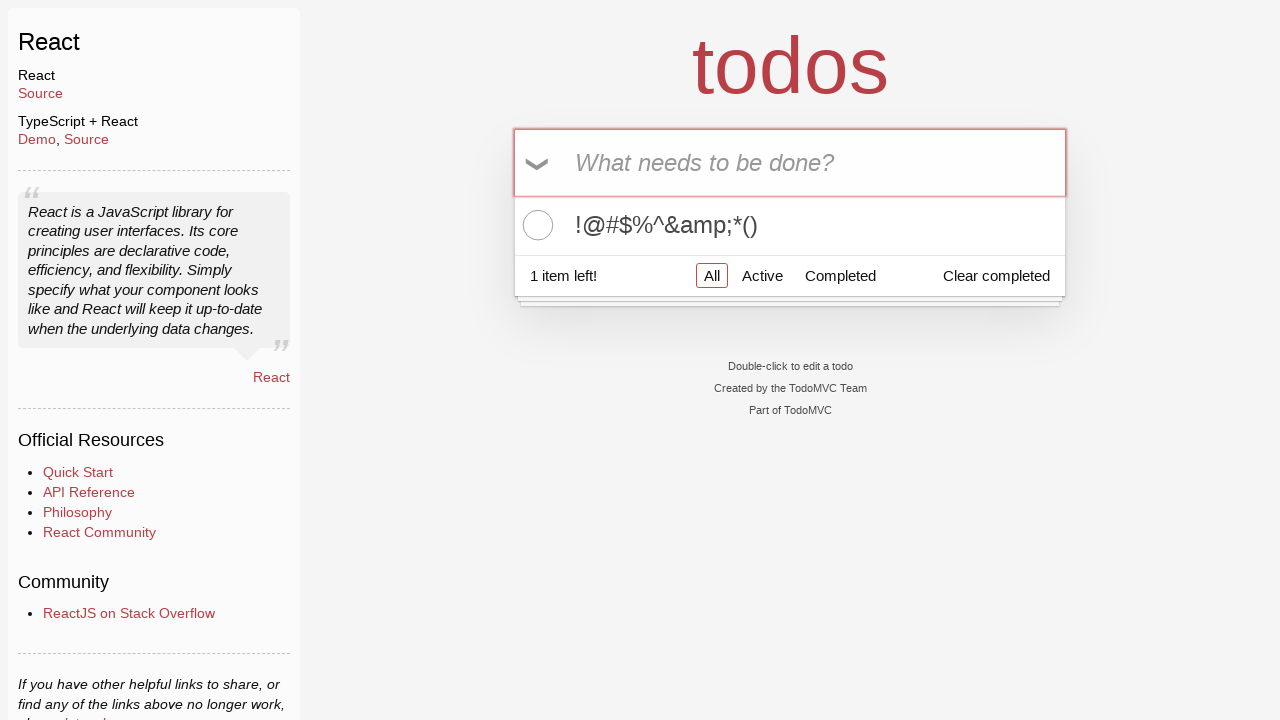

Last todo item appeared in the list
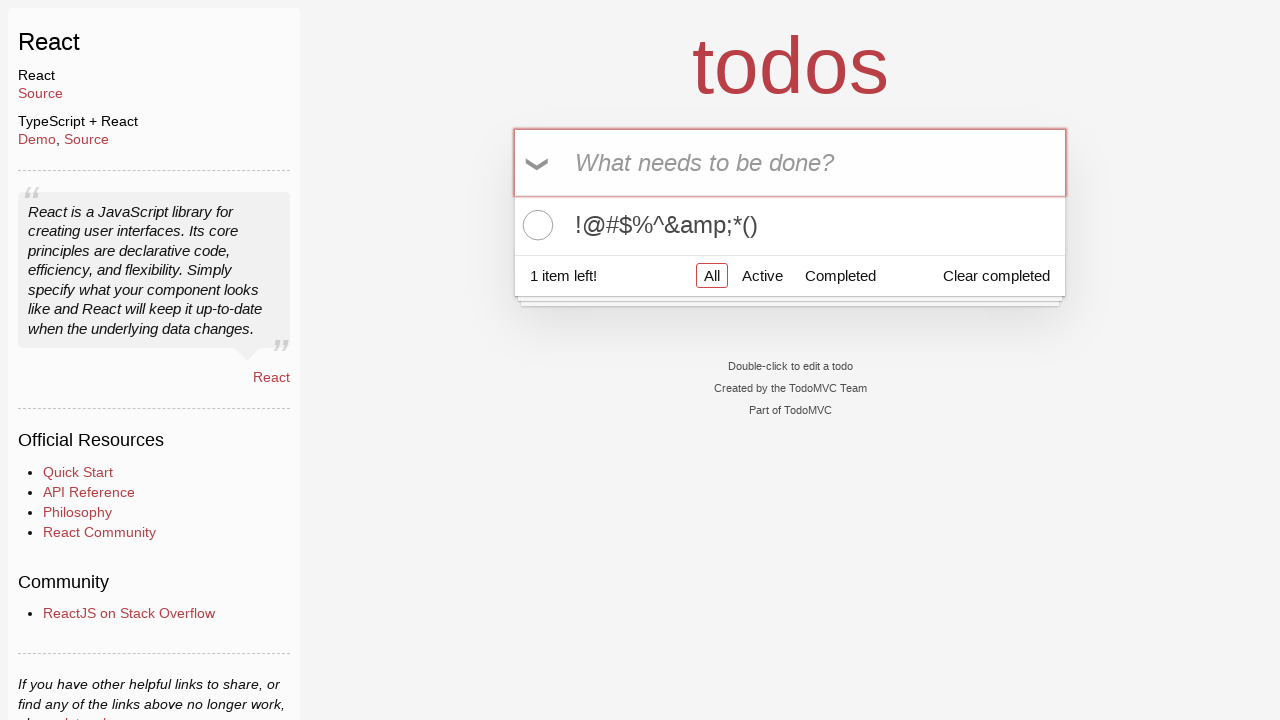

Extracted text content from todo item: !@#$%^&amp;*()
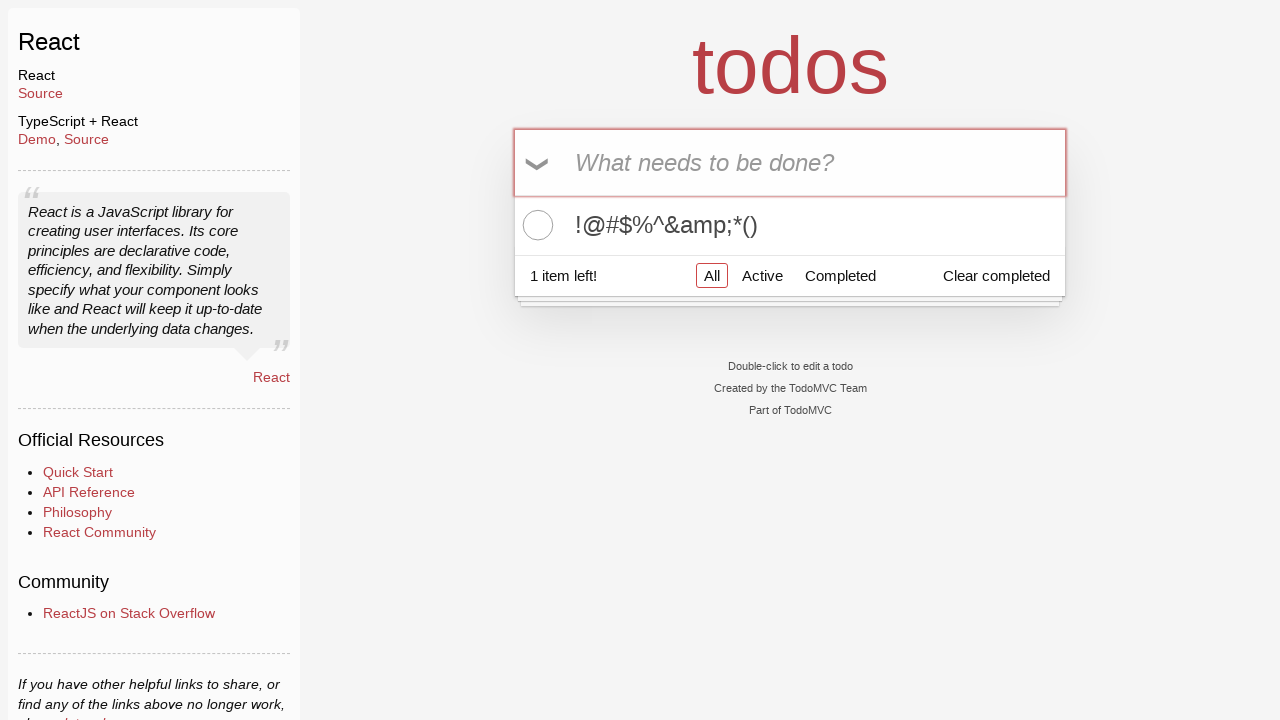

Verified that special symbols do not match exactly due to & character encoding bug
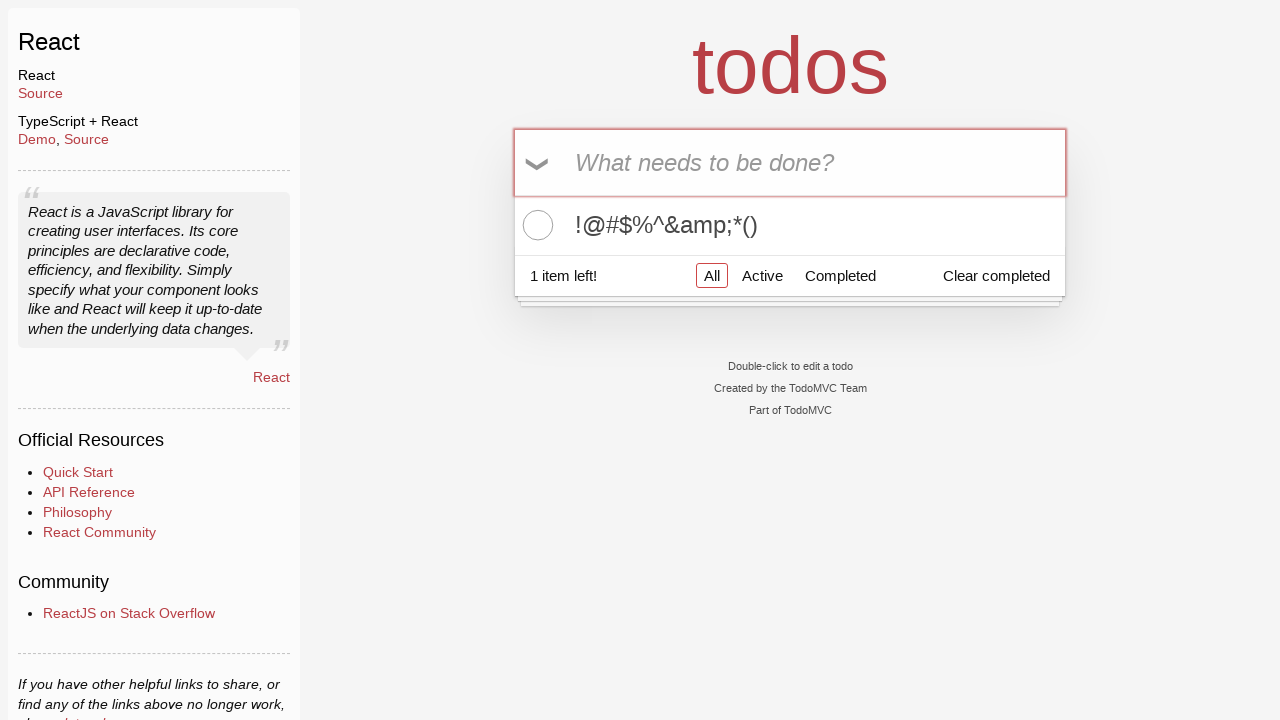

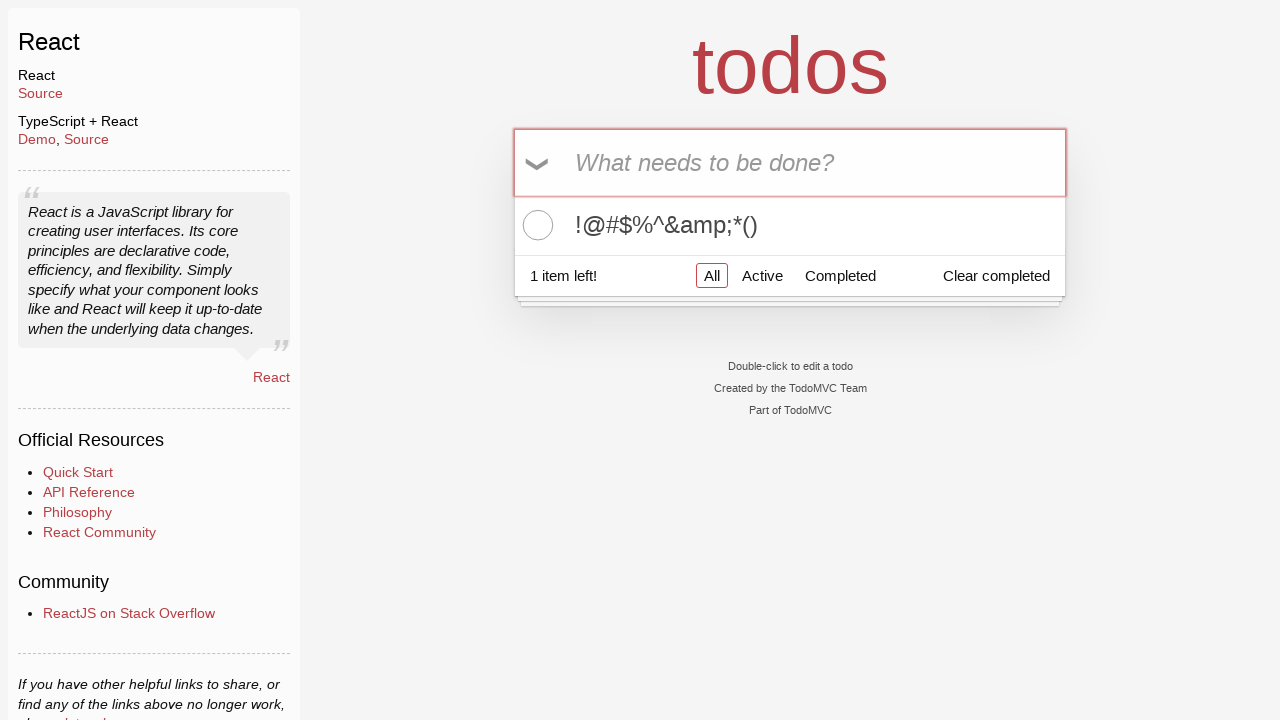